Tests opting out of A/B tests by adding a cookie after visiting the page, then refreshing to verify the opt-out takes effect

Starting URL: http://the-internet.herokuapp.com/abtest

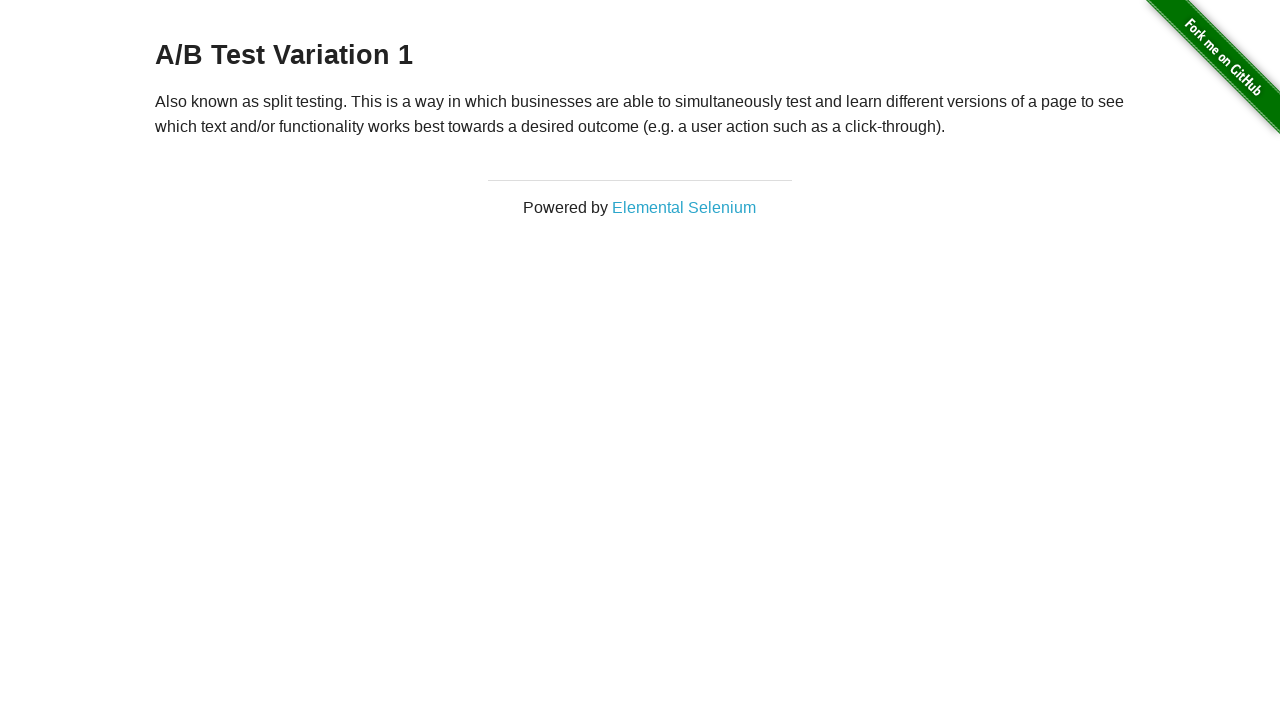

Navigated to A/B test page
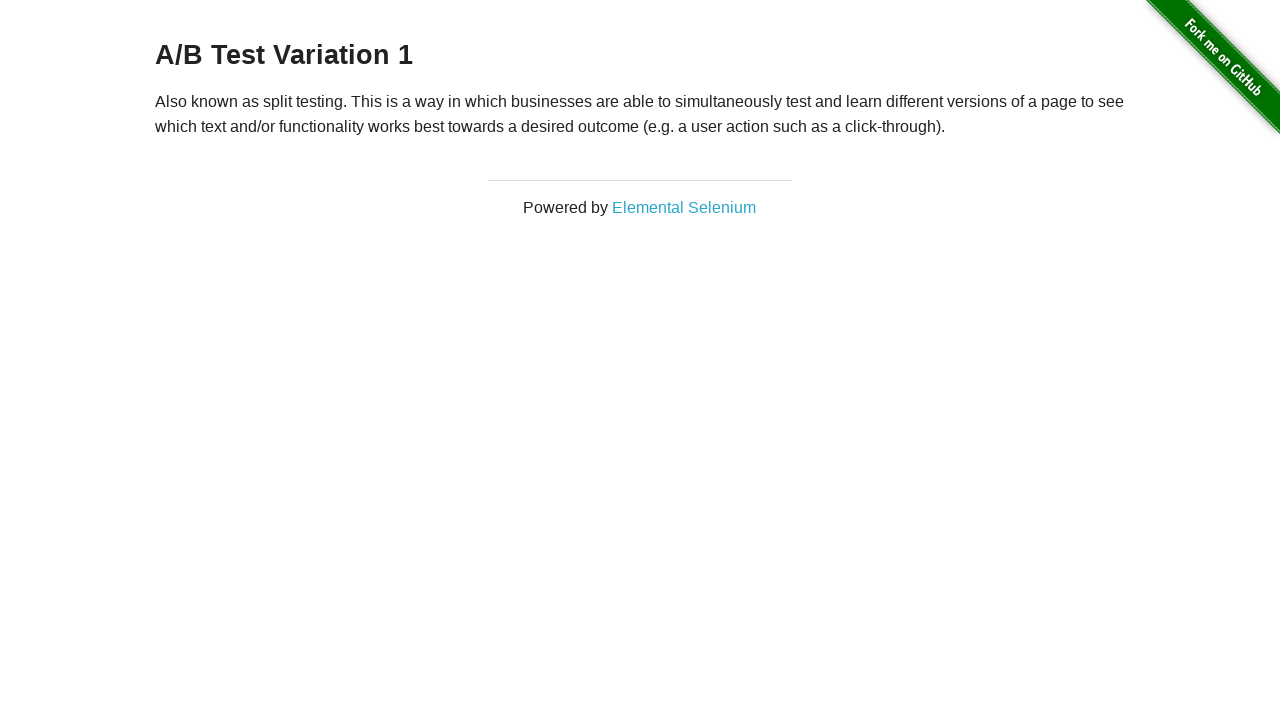

Located h3 heading element
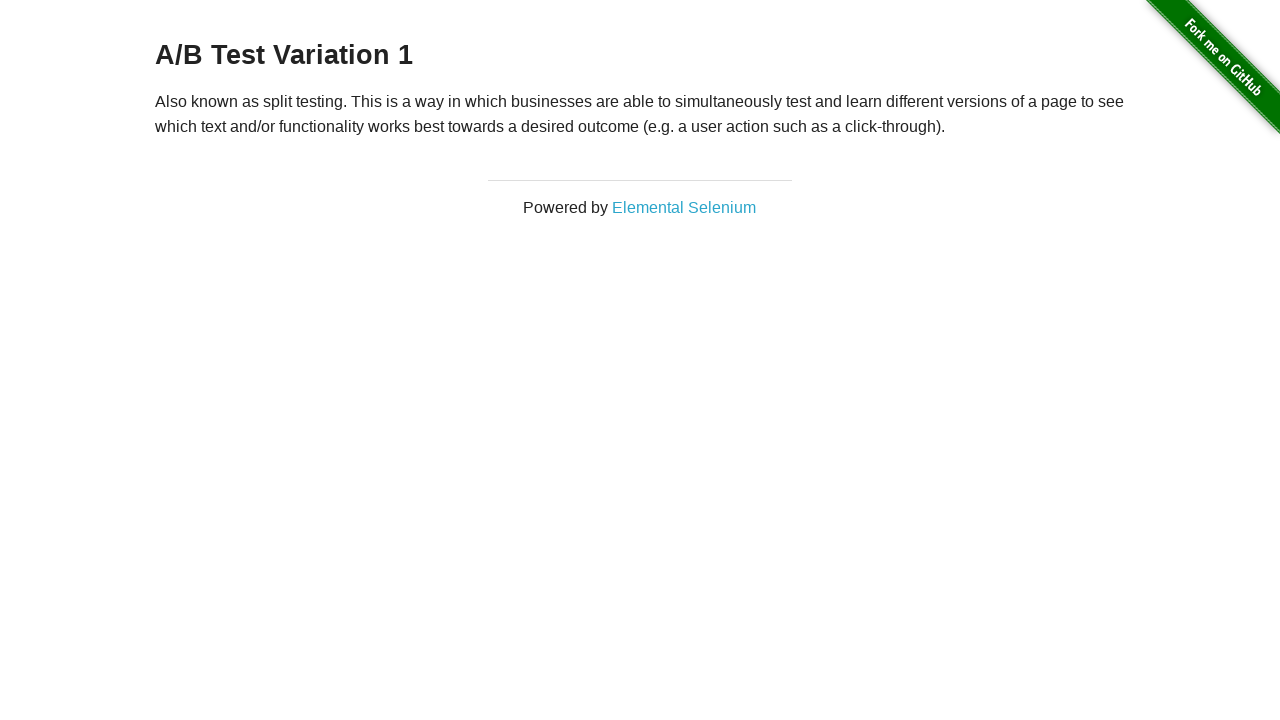

Waited for h3 heading to load
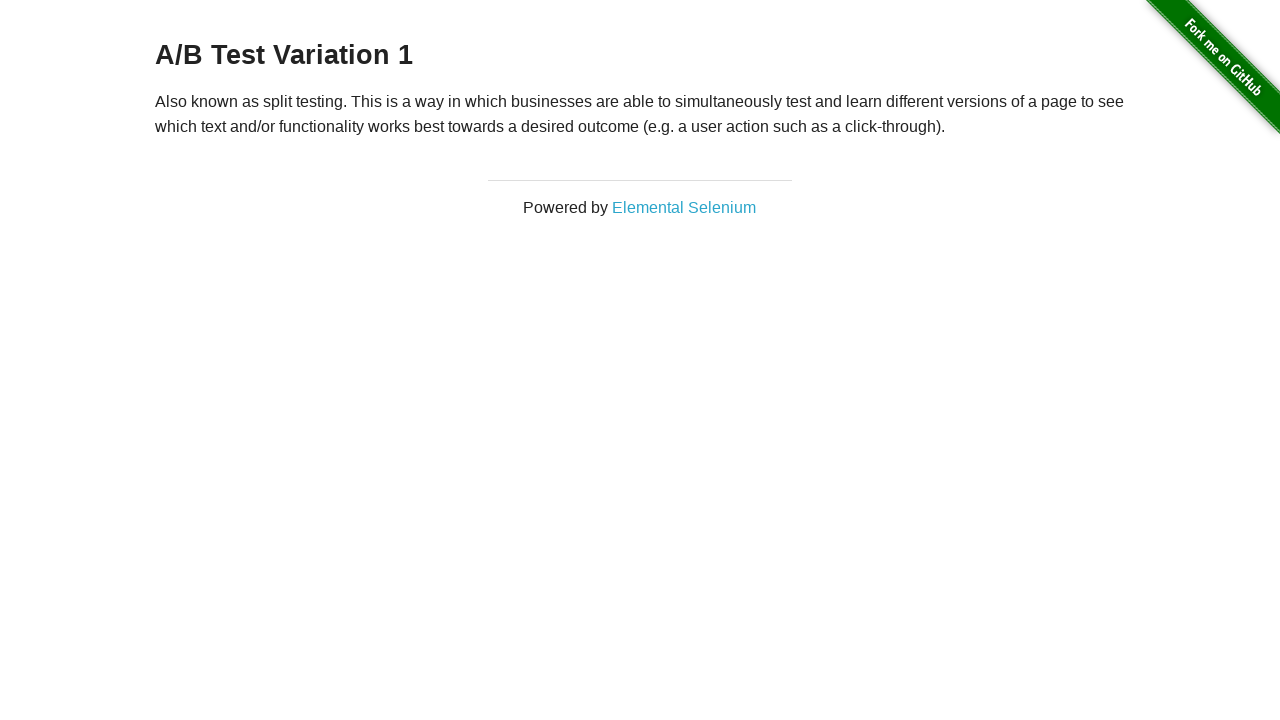

Retrieved heading text: A/B Test Variation 1
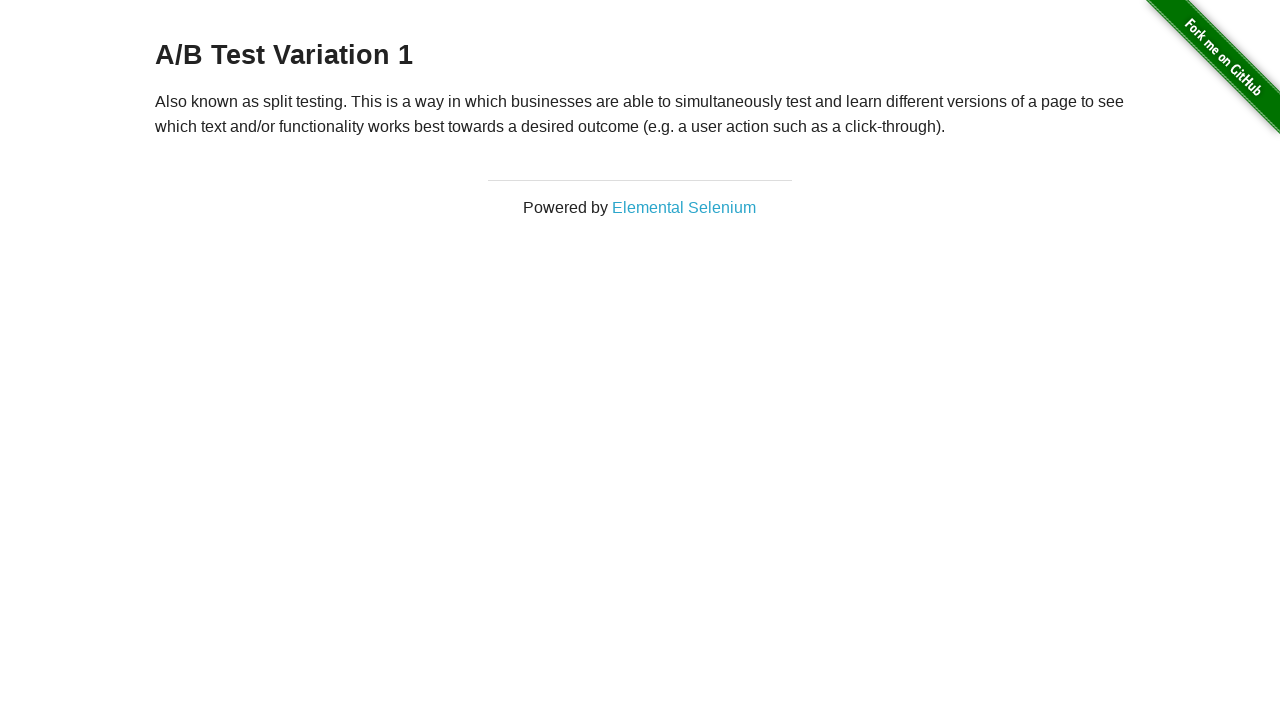

Verified heading starts with 'A/B Test'
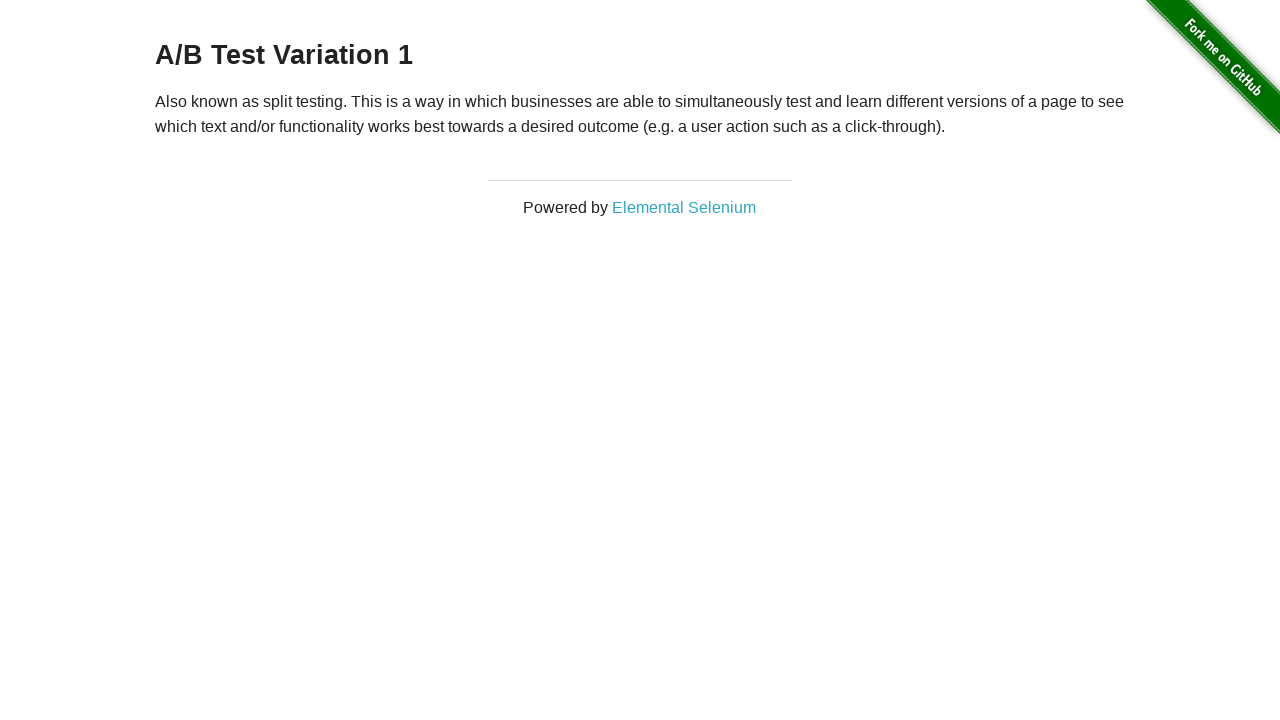

Added optimizelyOptOut cookie to context
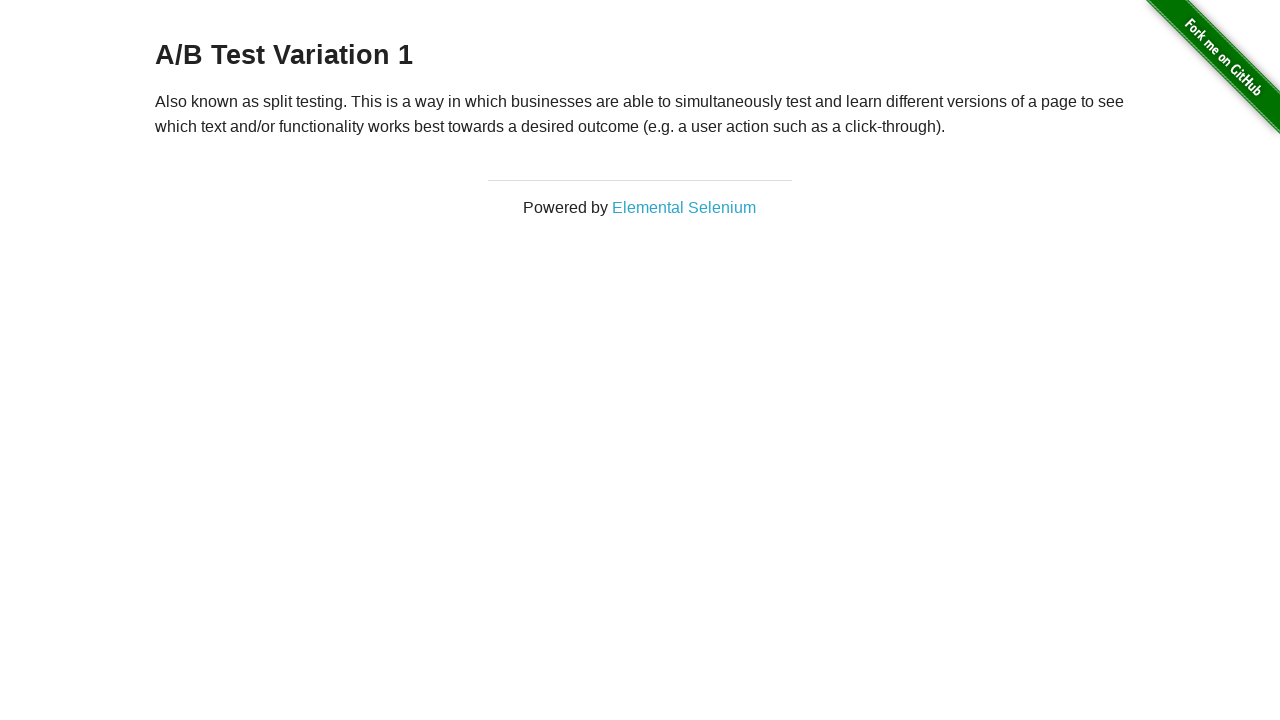

Reloaded page to apply opt-out cookie
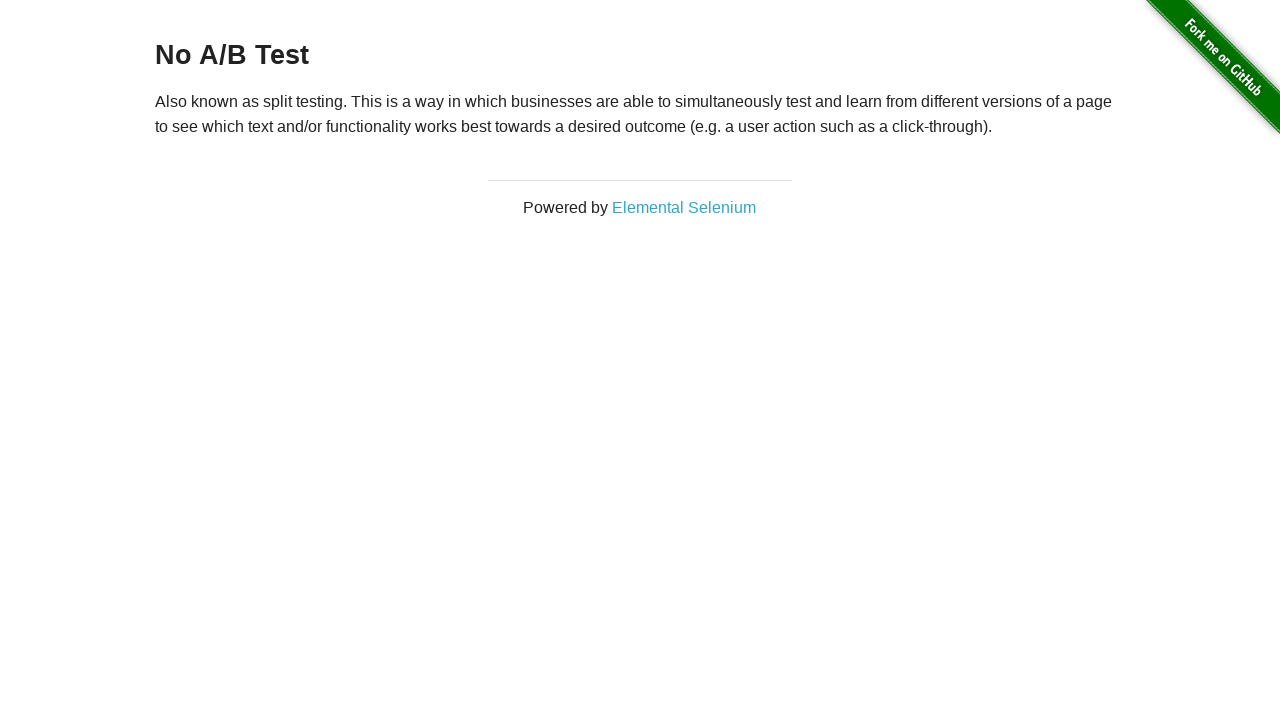

Waited for h3 heading after page reload
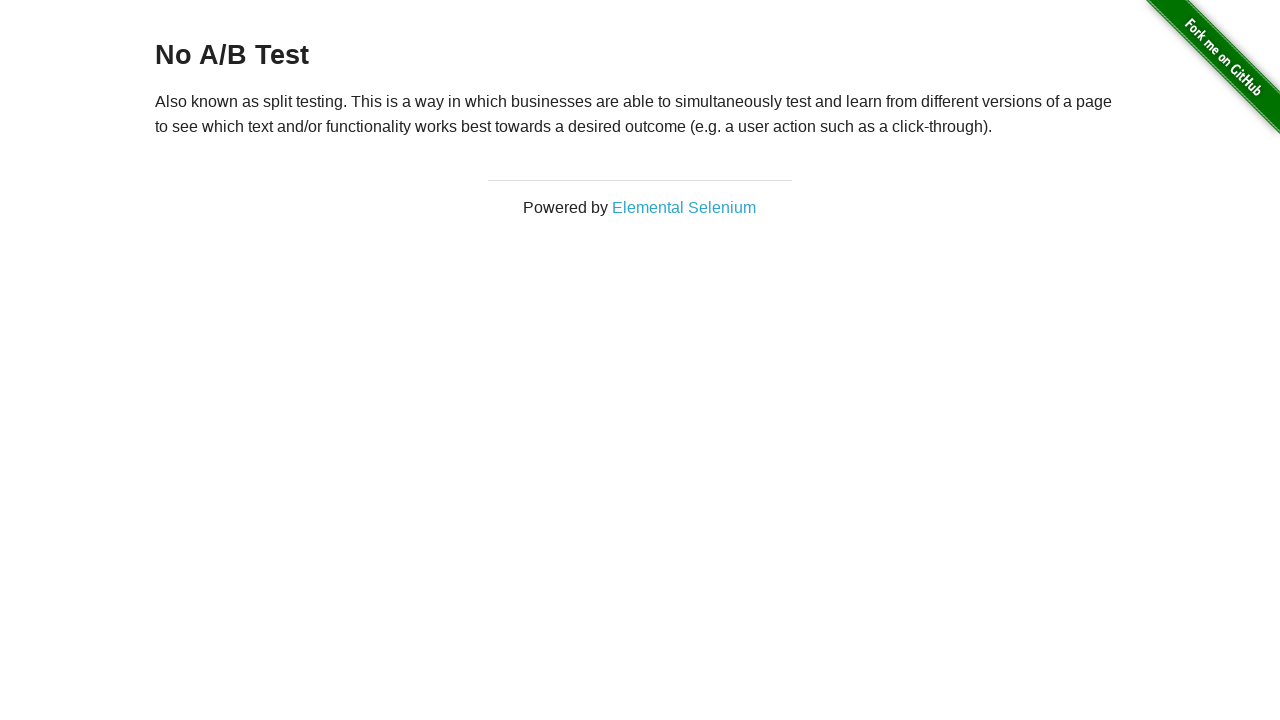

Retrieved heading text after opt-out: No A/B Test
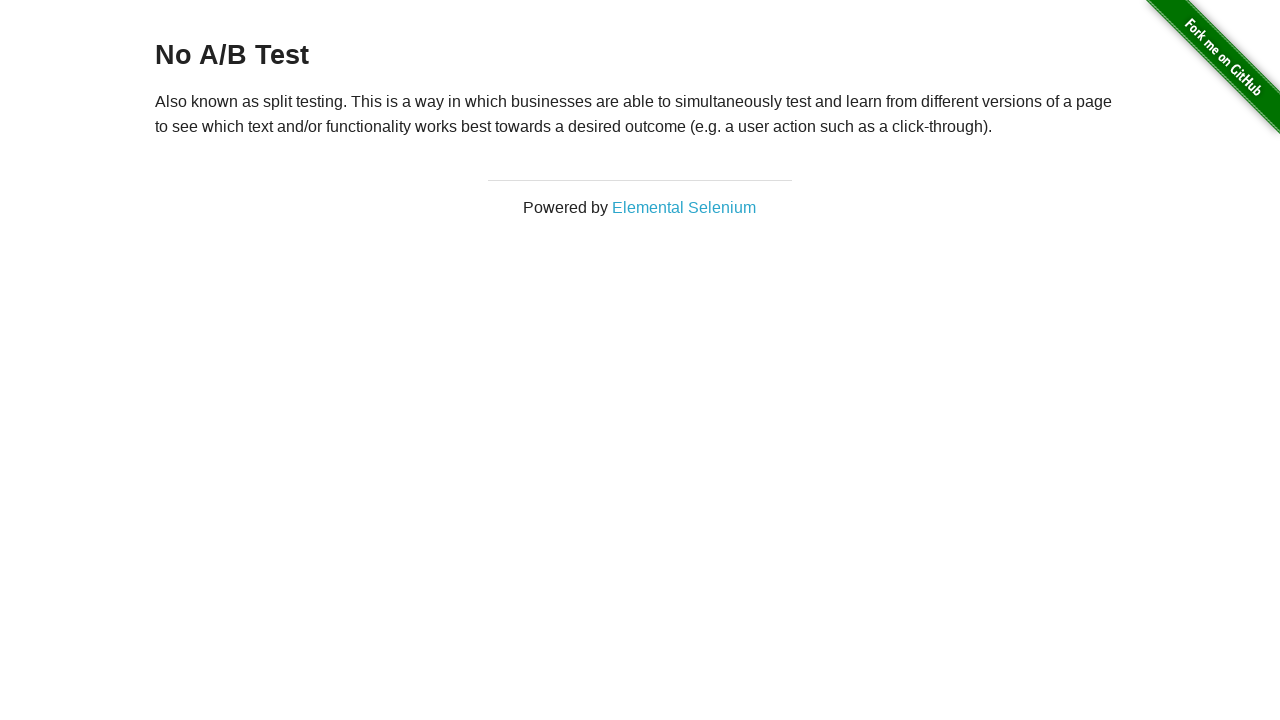

Verified heading starts with 'No A/B Test' - opt-out successful
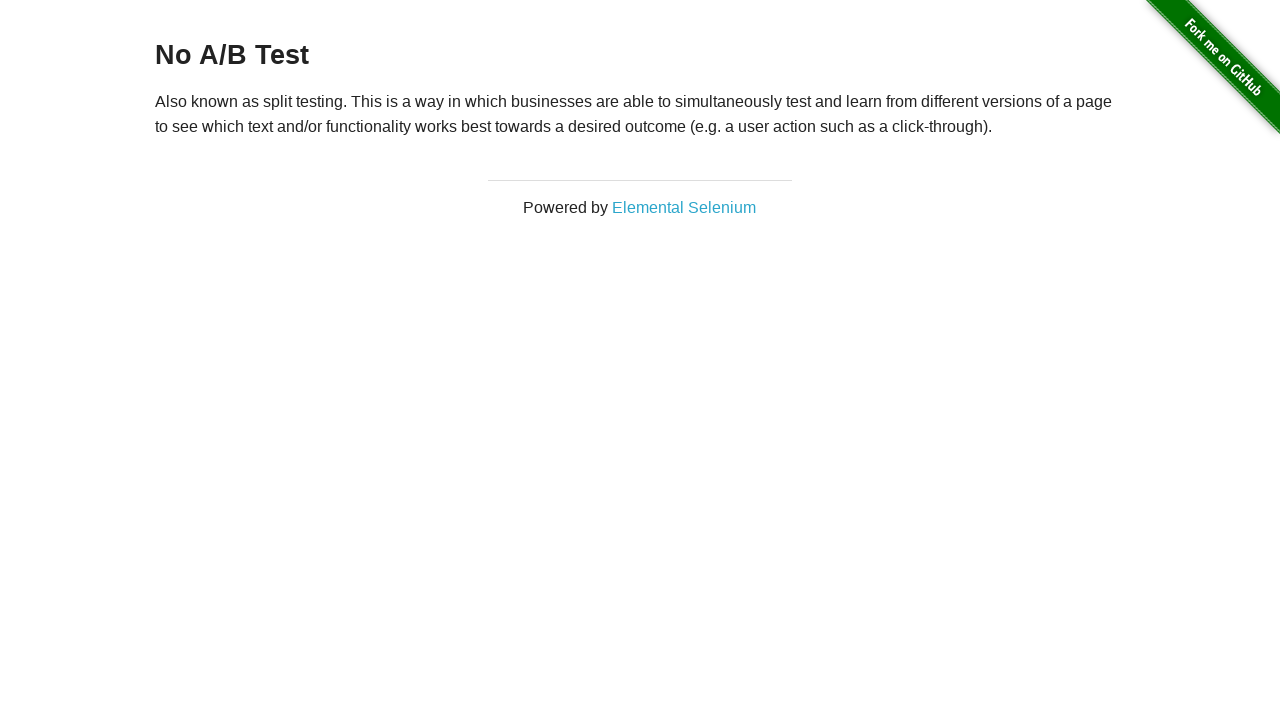

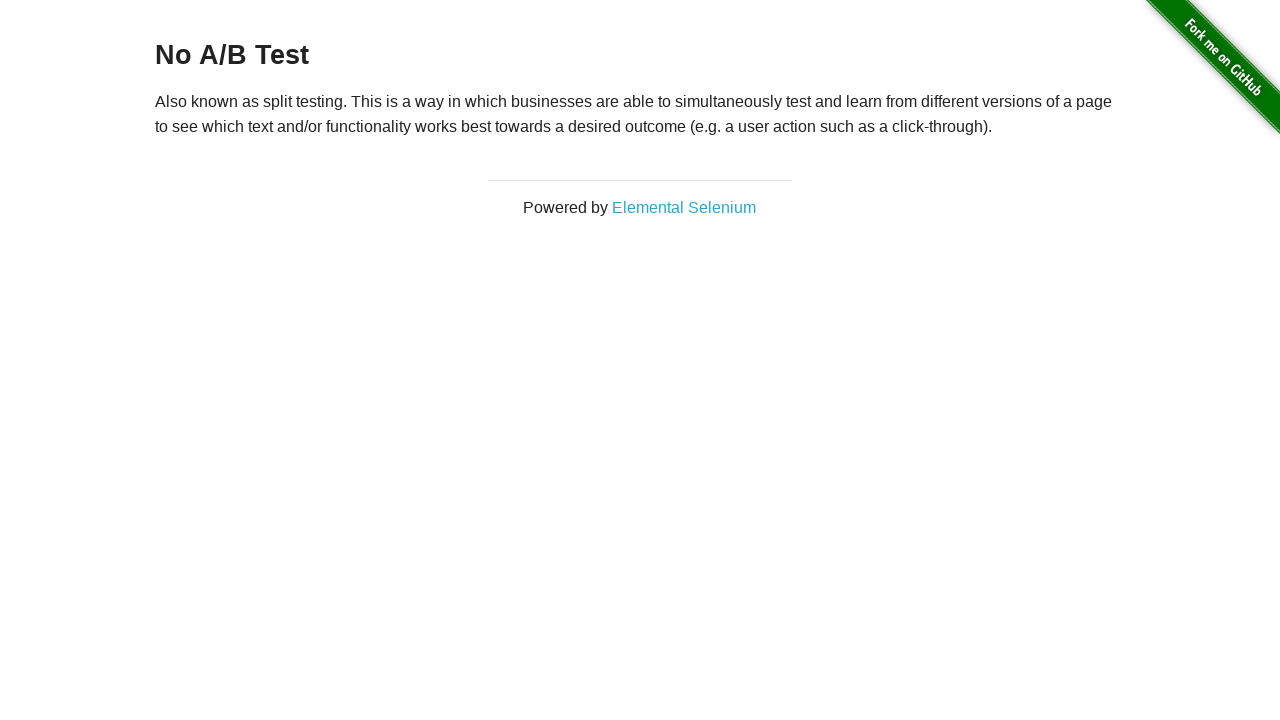